Tests dropdown handling functionality by iterating through dropdown options and selecting a specific country (India) from the country dropdown

Starting URL: https://testautomationpractice.blogspot.com/

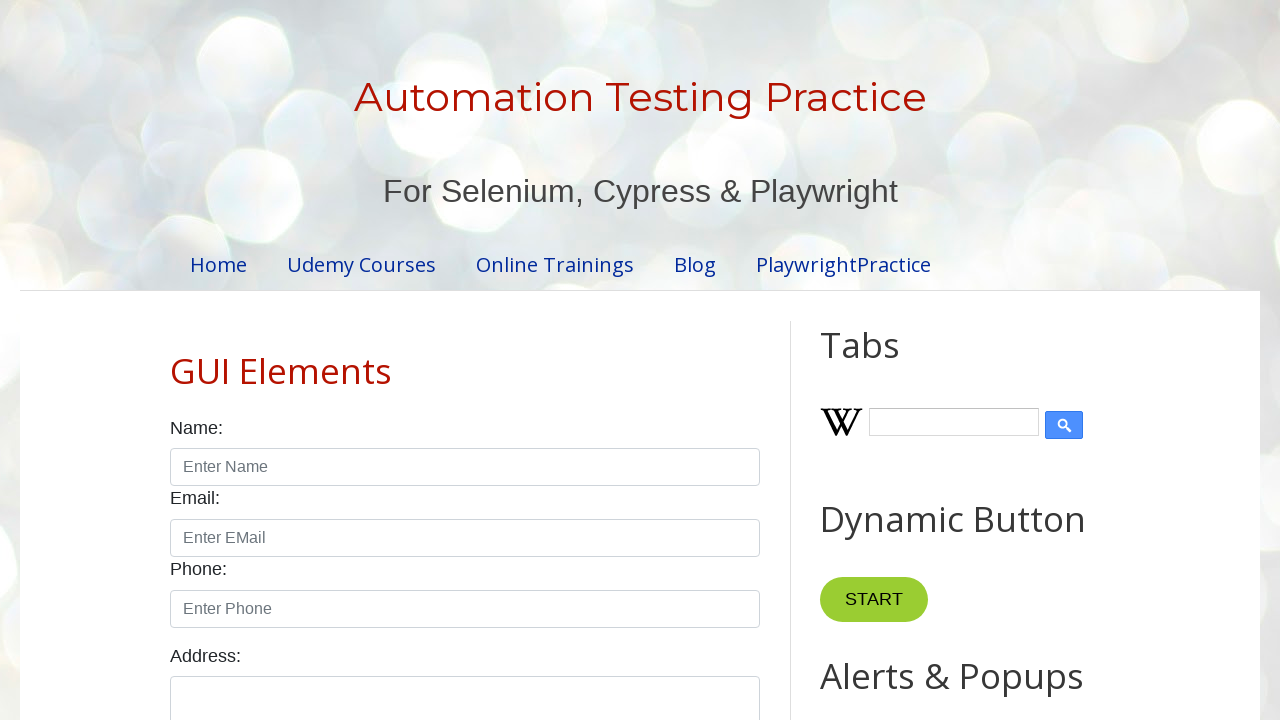

Retrieved all options from country dropdown
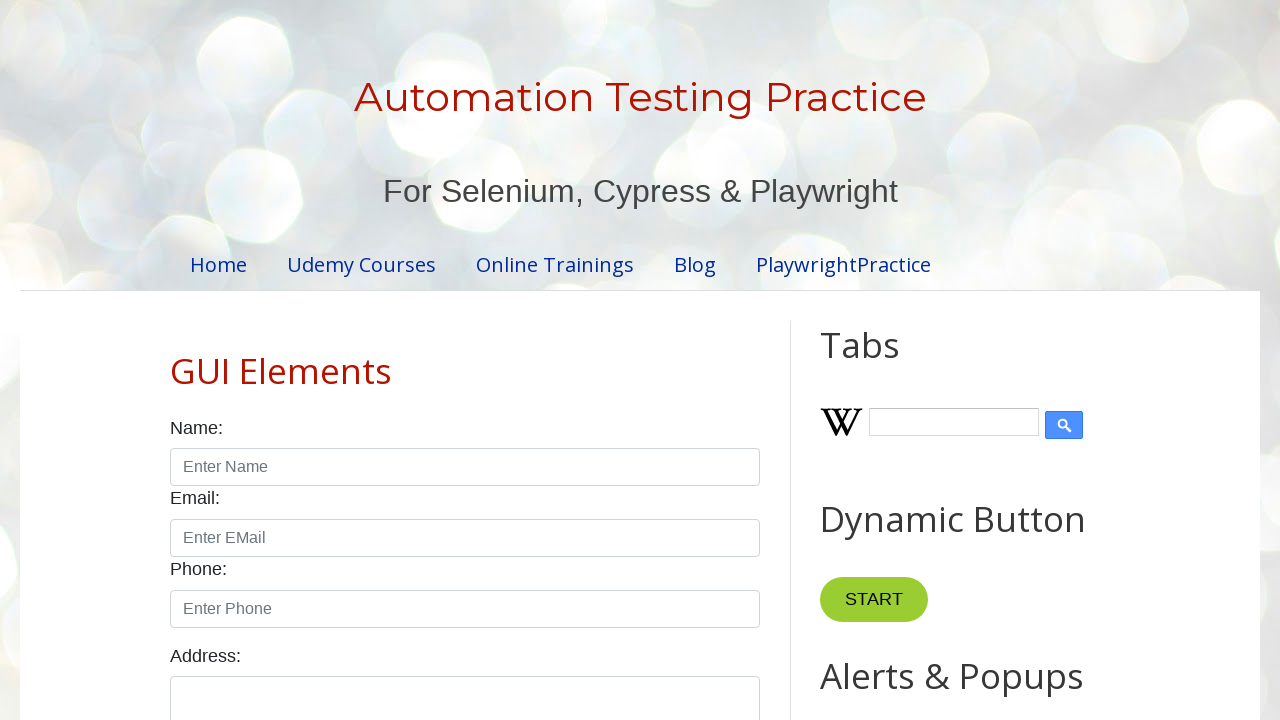

Evaluated dropdown option with text content: 
        United States
      
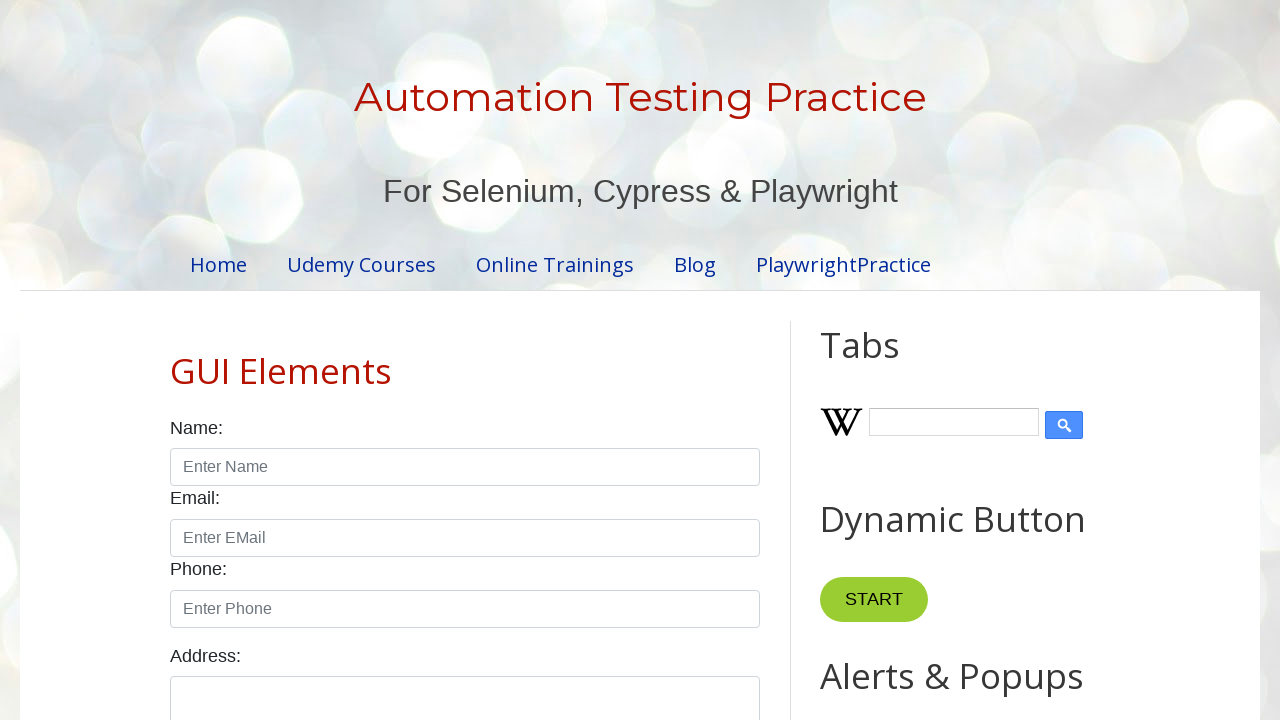

Evaluated dropdown option with text content: 
        Canada
      
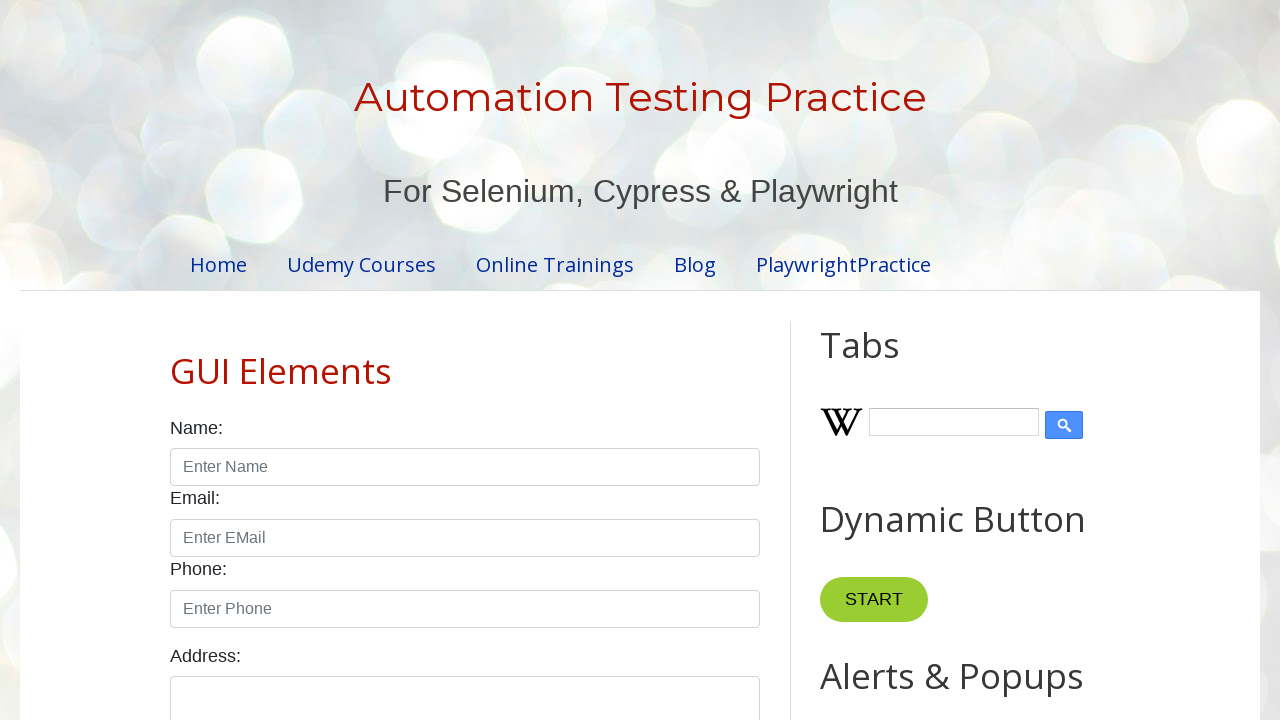

Evaluated dropdown option with text content: 
        United Kingdom
      
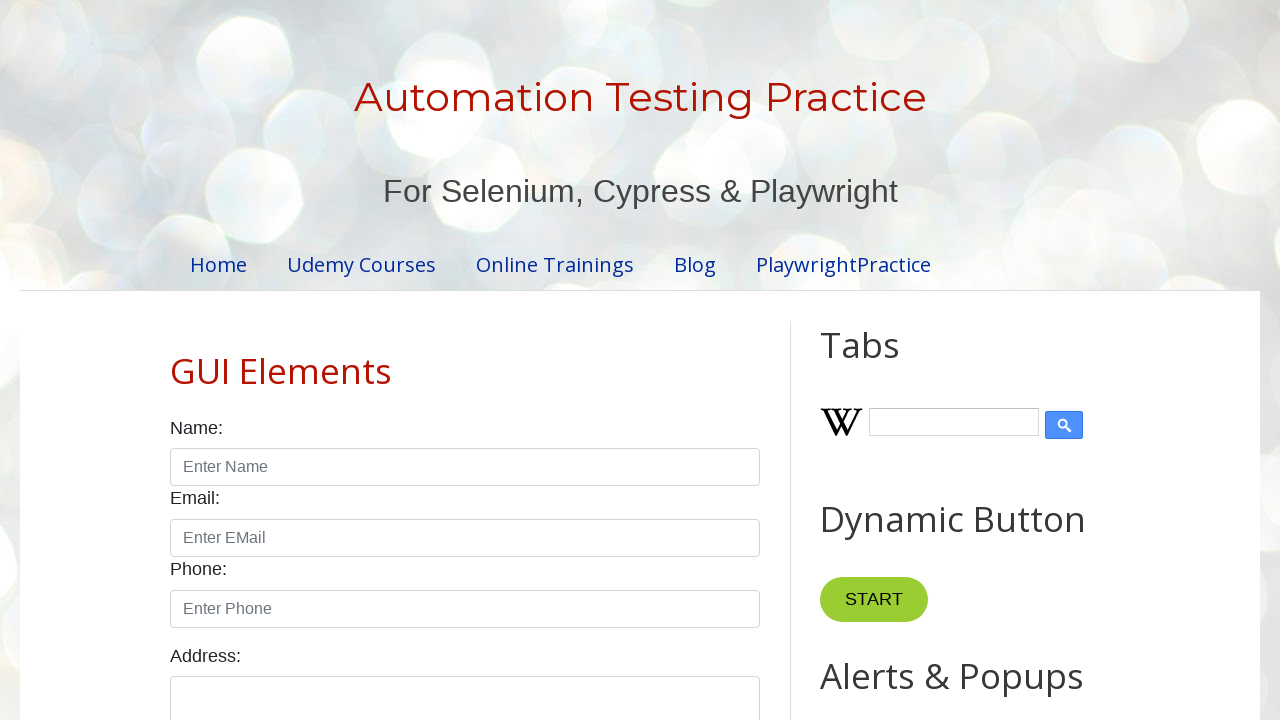

Evaluated dropdown option with text content: 
        Germany
      
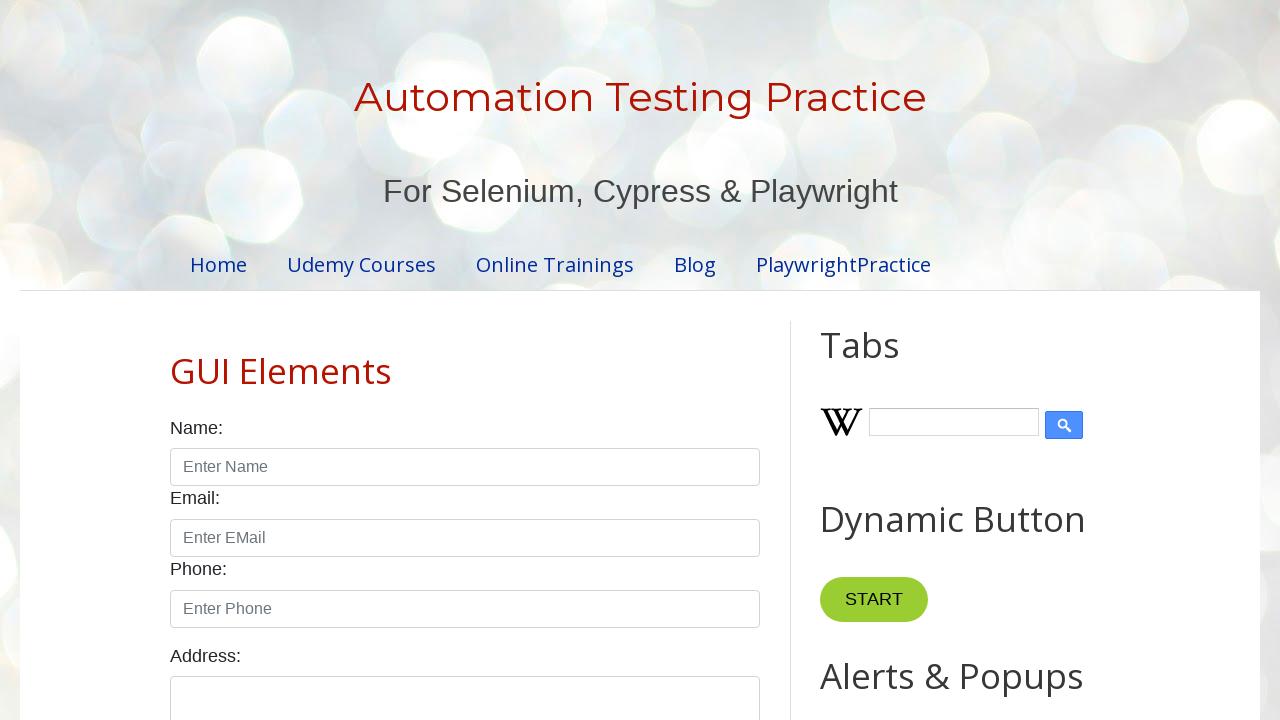

Evaluated dropdown option with text content: 
        France
      
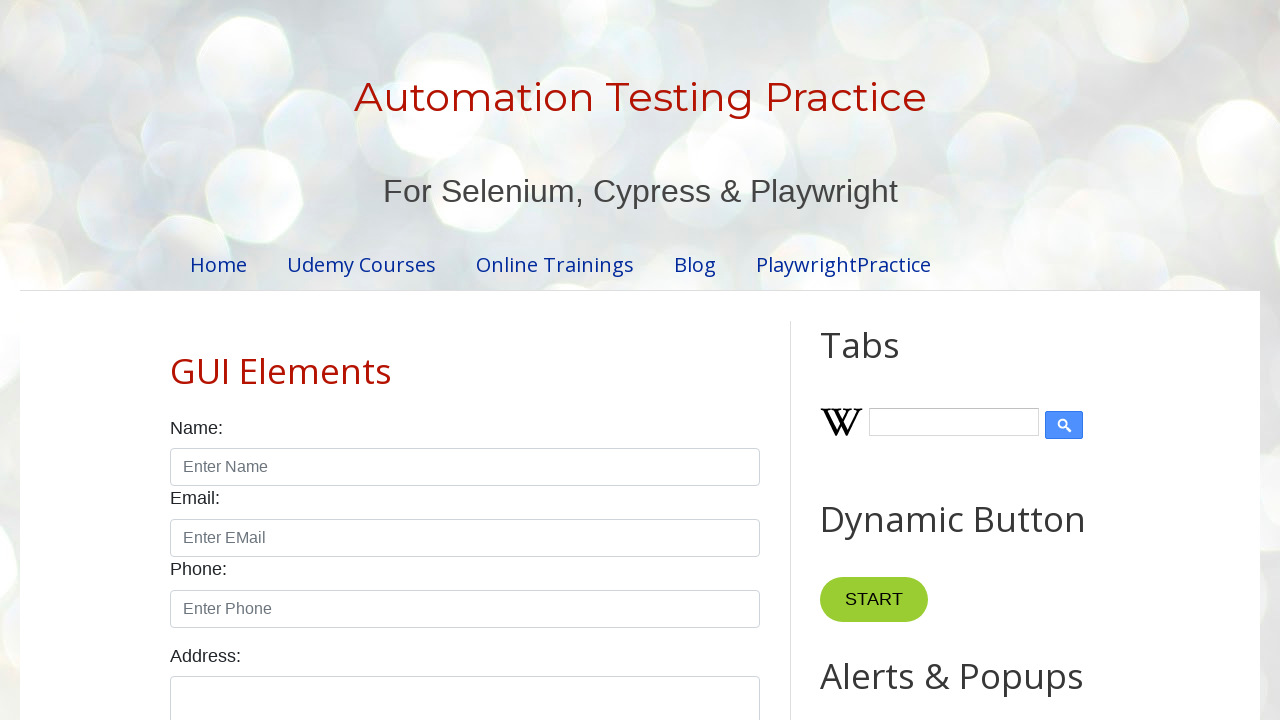

Evaluated dropdown option with text content: 
        Australia
      
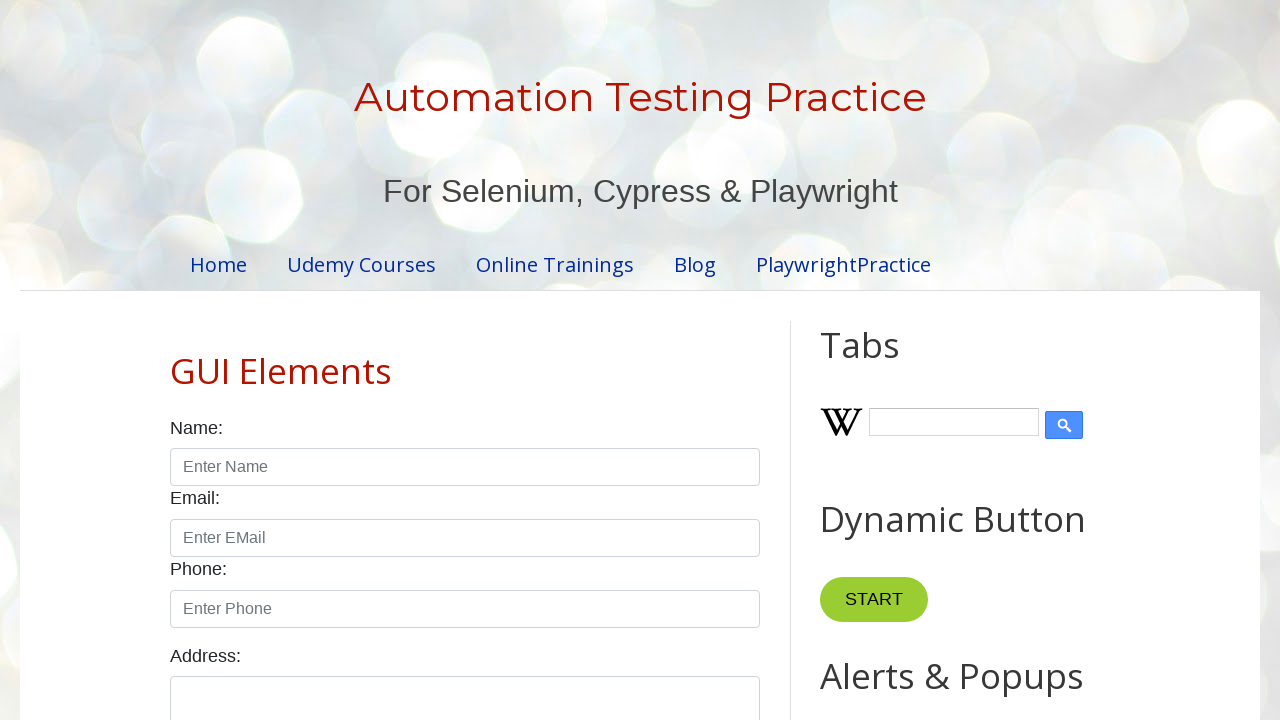

Evaluated dropdown option with text content: 
        Japan
      
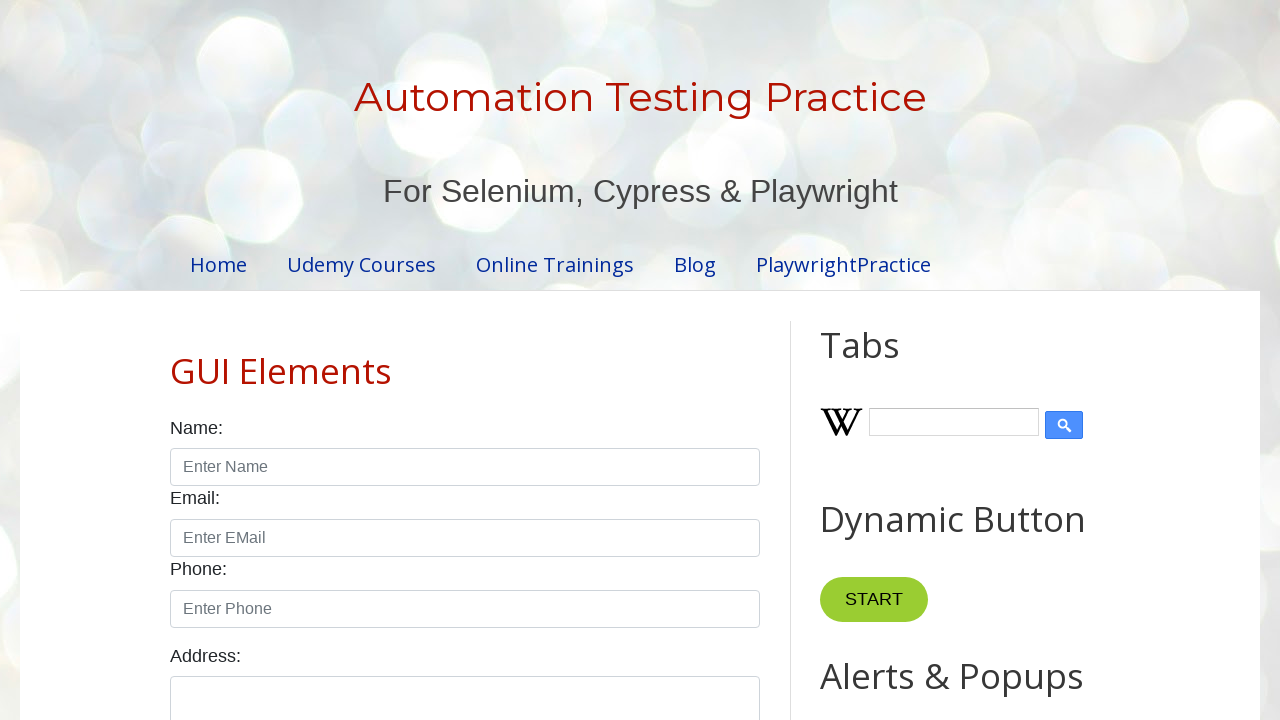

Evaluated dropdown option with text content: 
        China
      
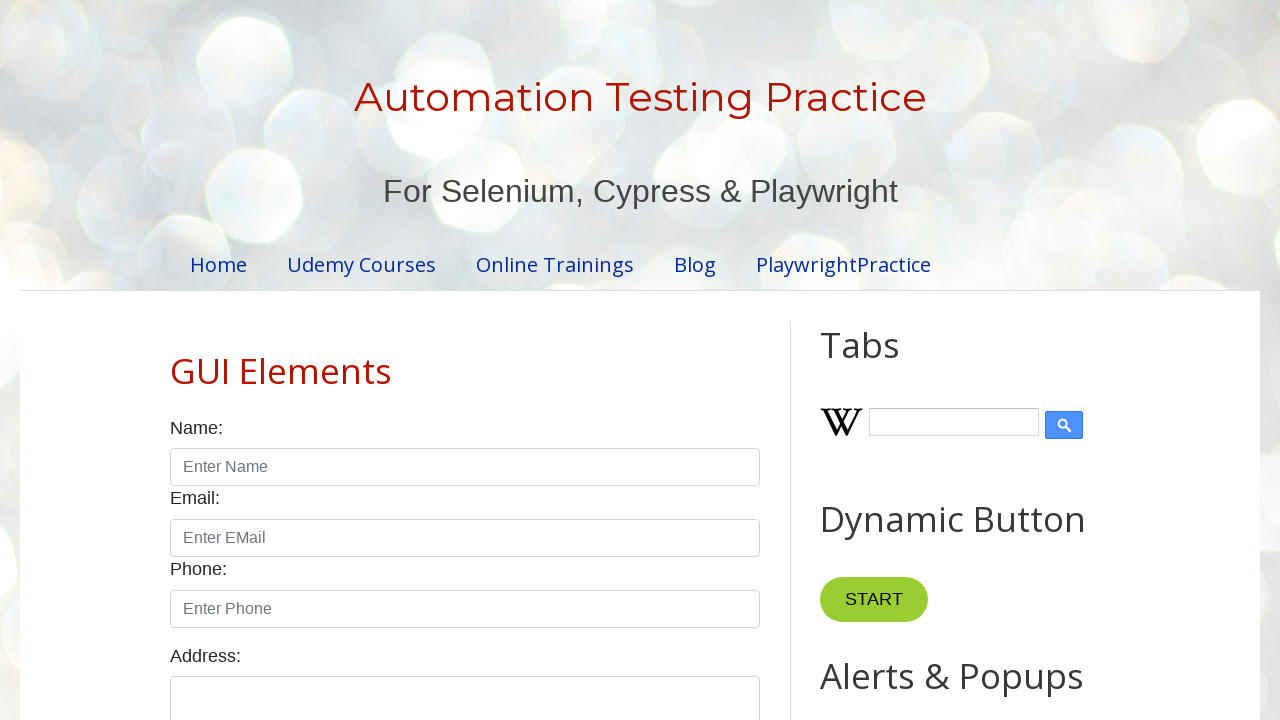

Evaluated dropdown option with text content: 
        Brazil
      
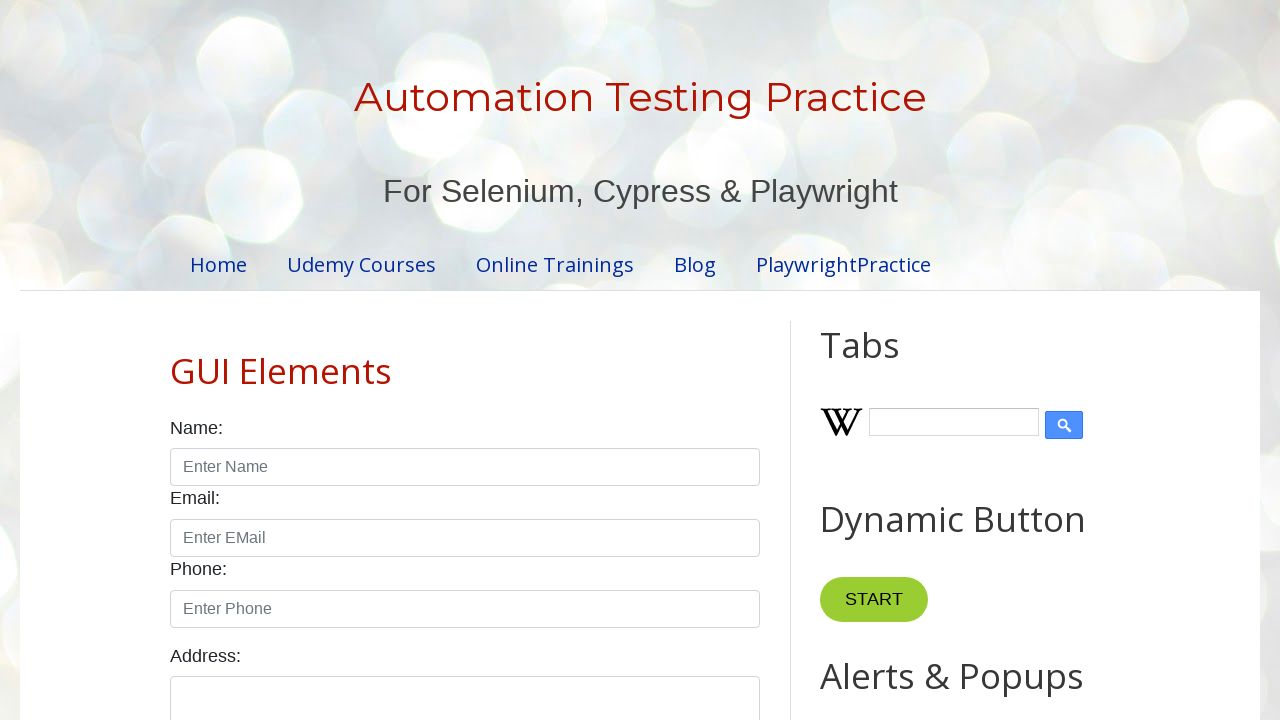

Evaluated dropdown option with text content: 
        India
      
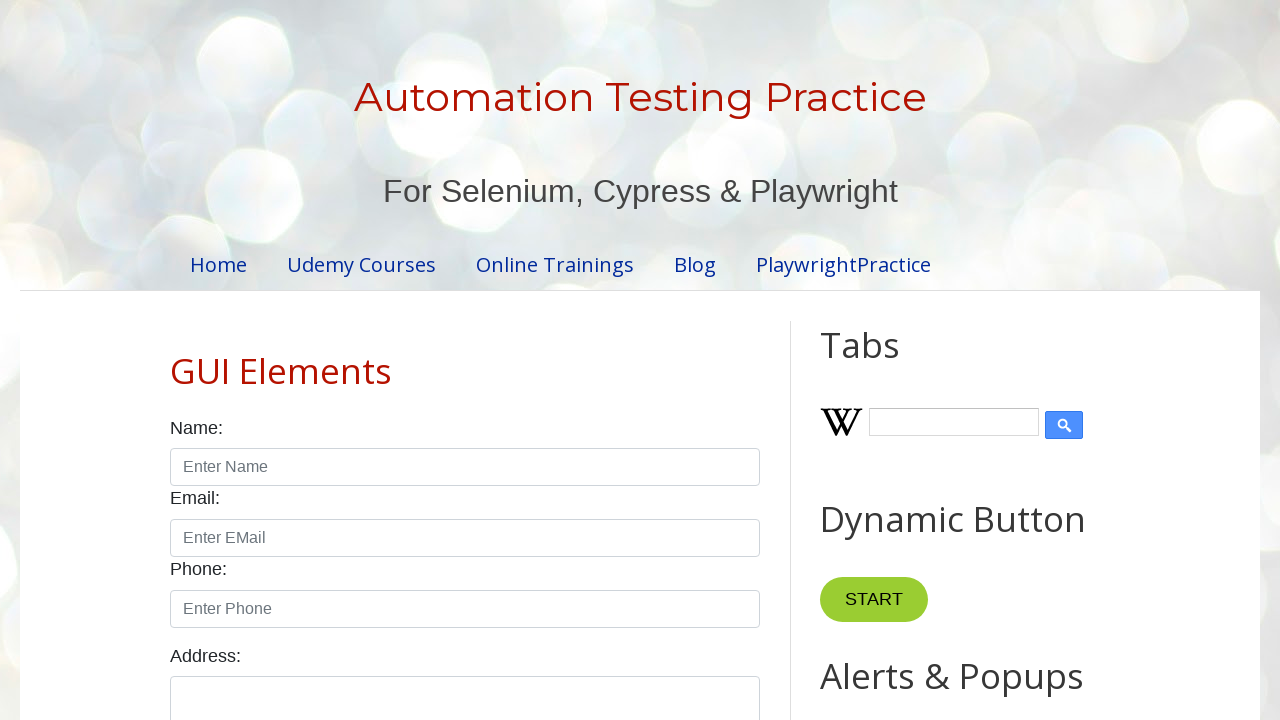

Selected 'India' from country dropdown on #country
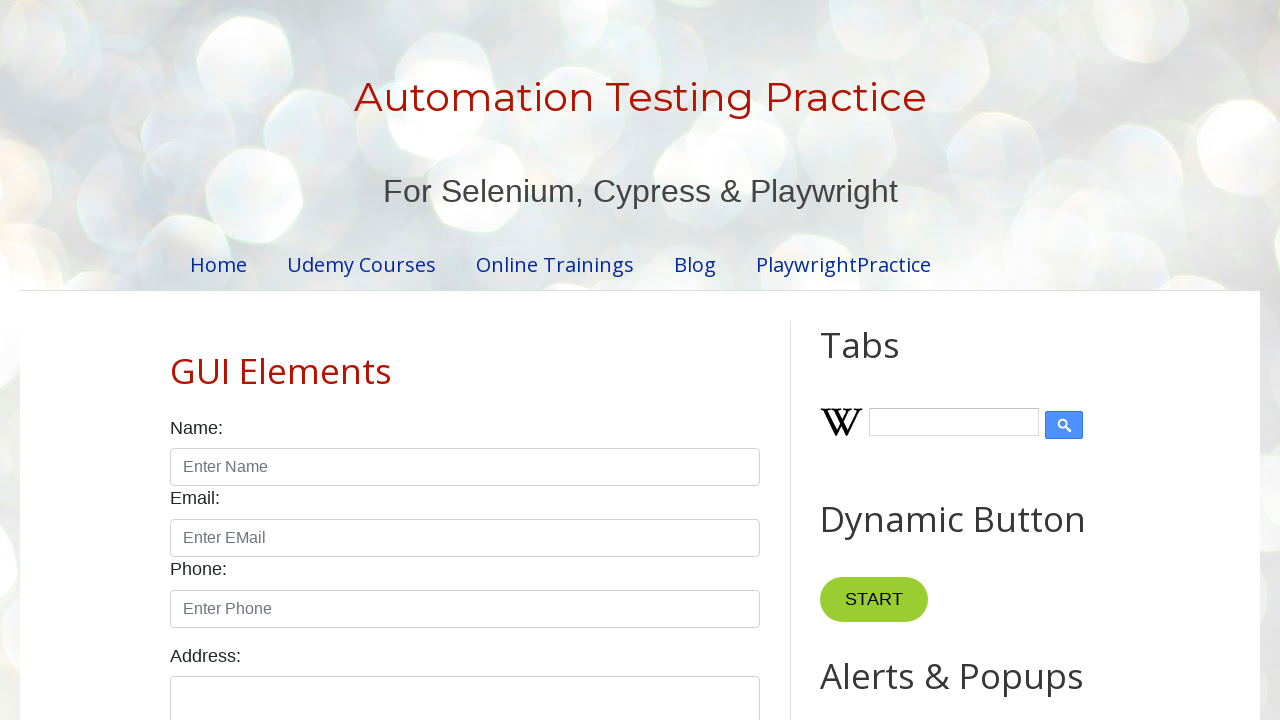

Waited 2 seconds for dropdown selection to be applied
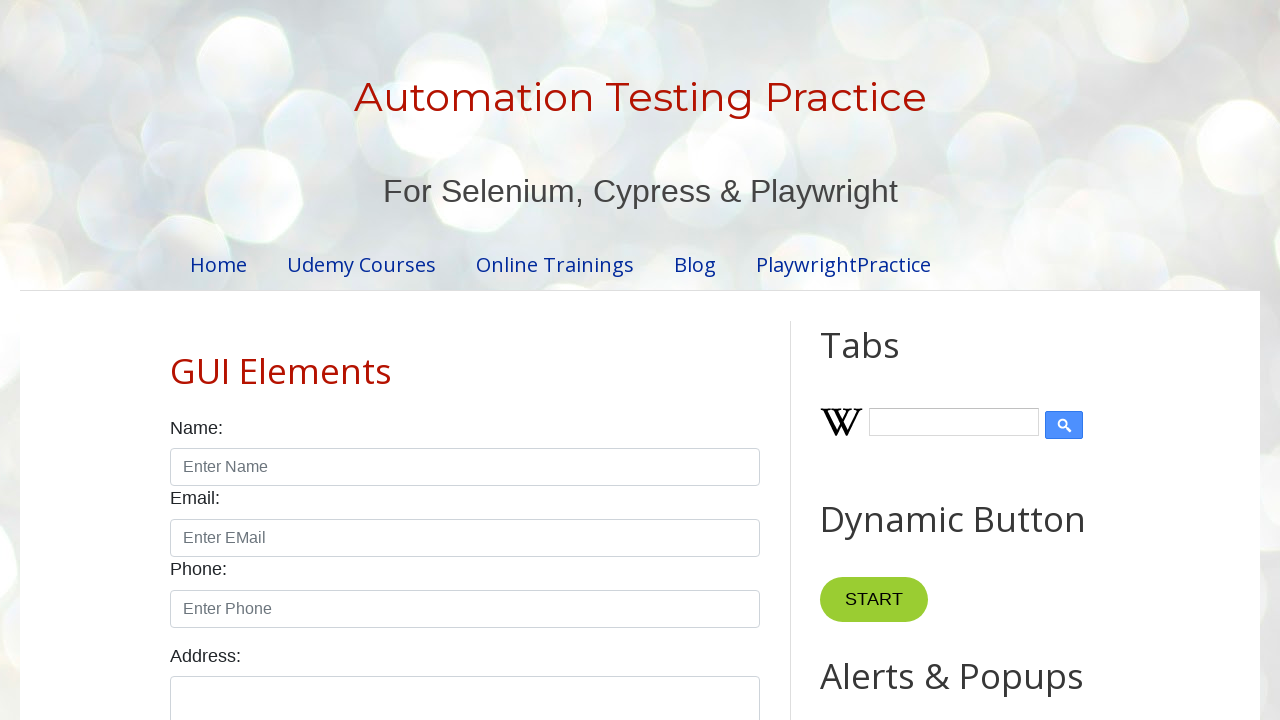

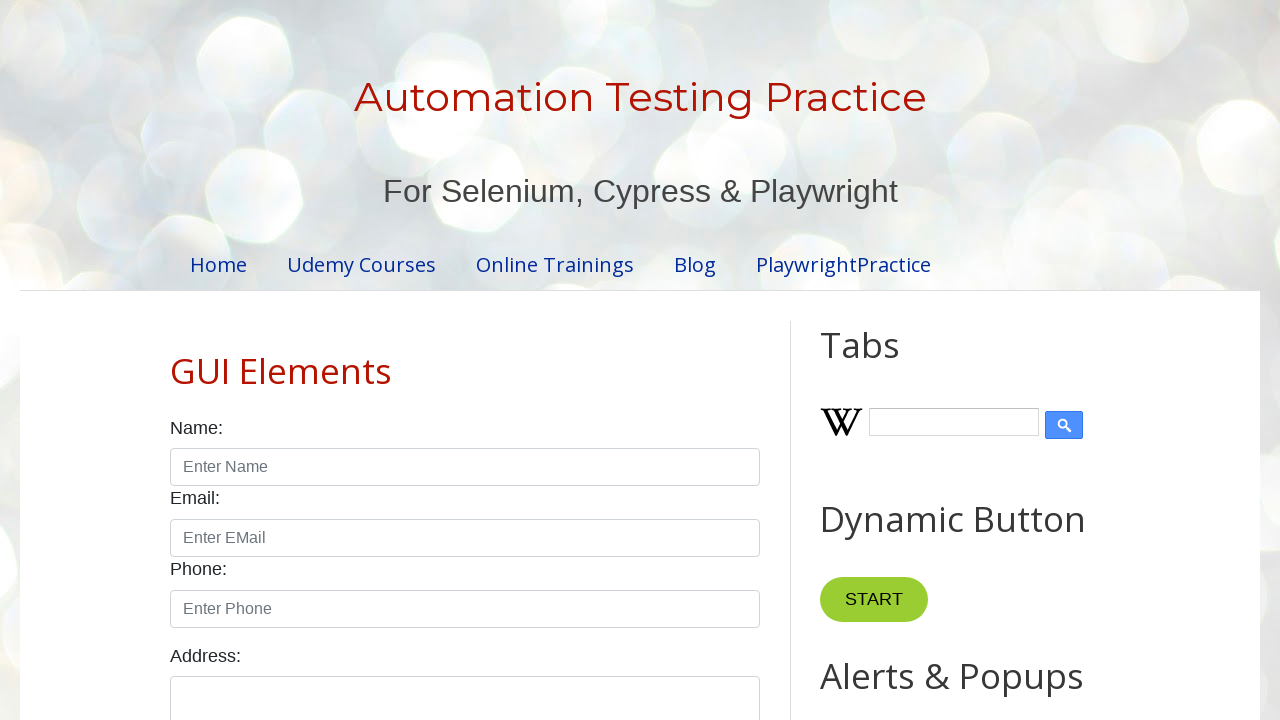